Tests navigation from homepage to checkout page via the checkout link

Starting URL: https://webshop-agil-testautomatiserare.netlify.app

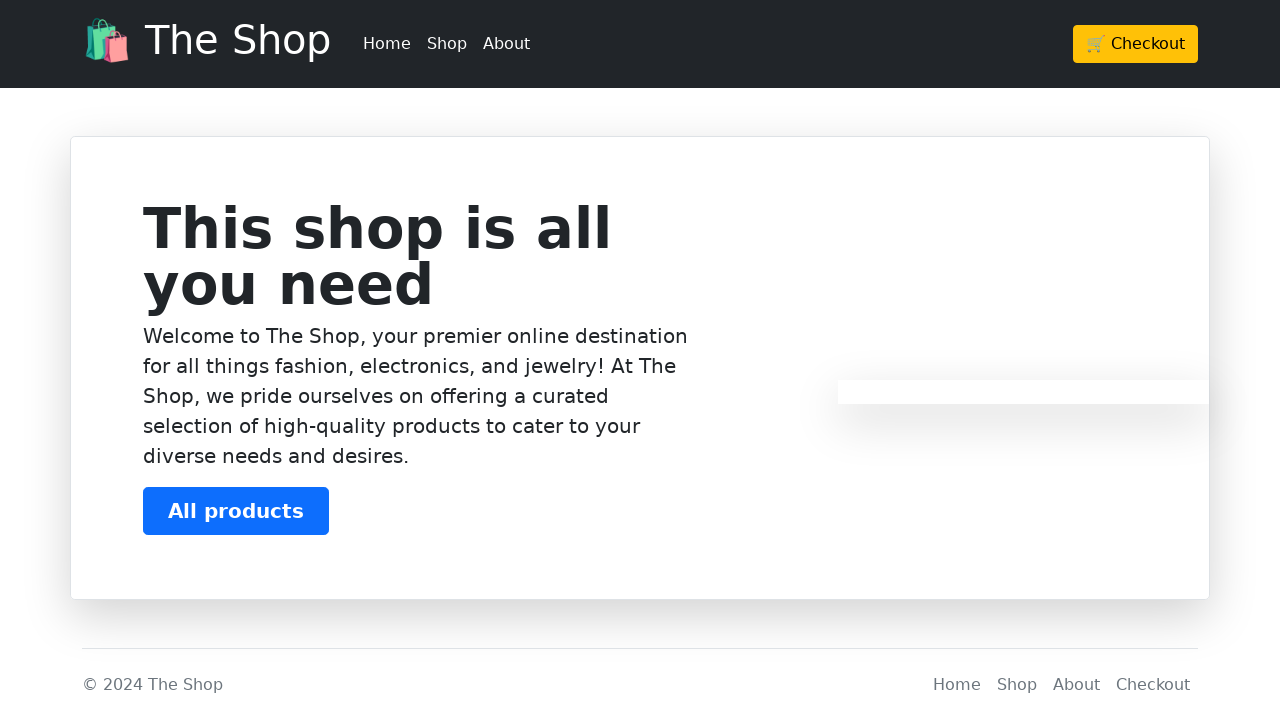

Waited for checkout link to be visible in header
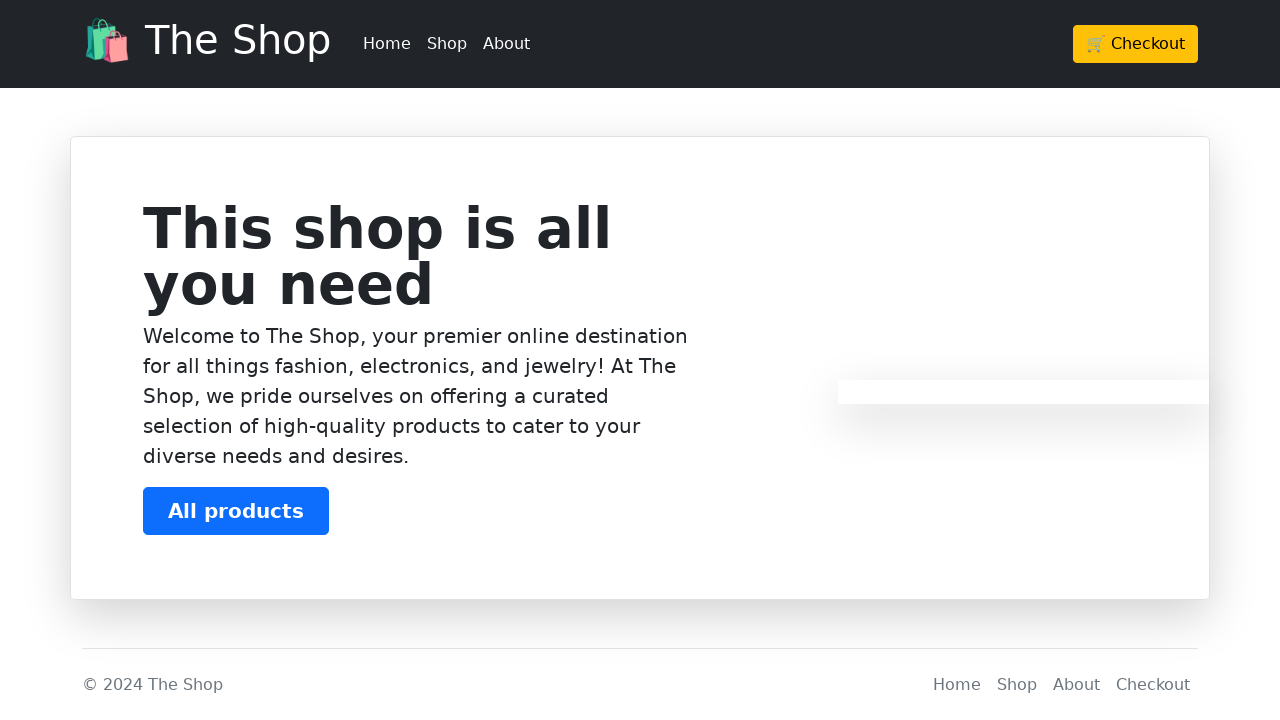

Clicked checkout link in navigation at (1136, 44) on body header div div div a
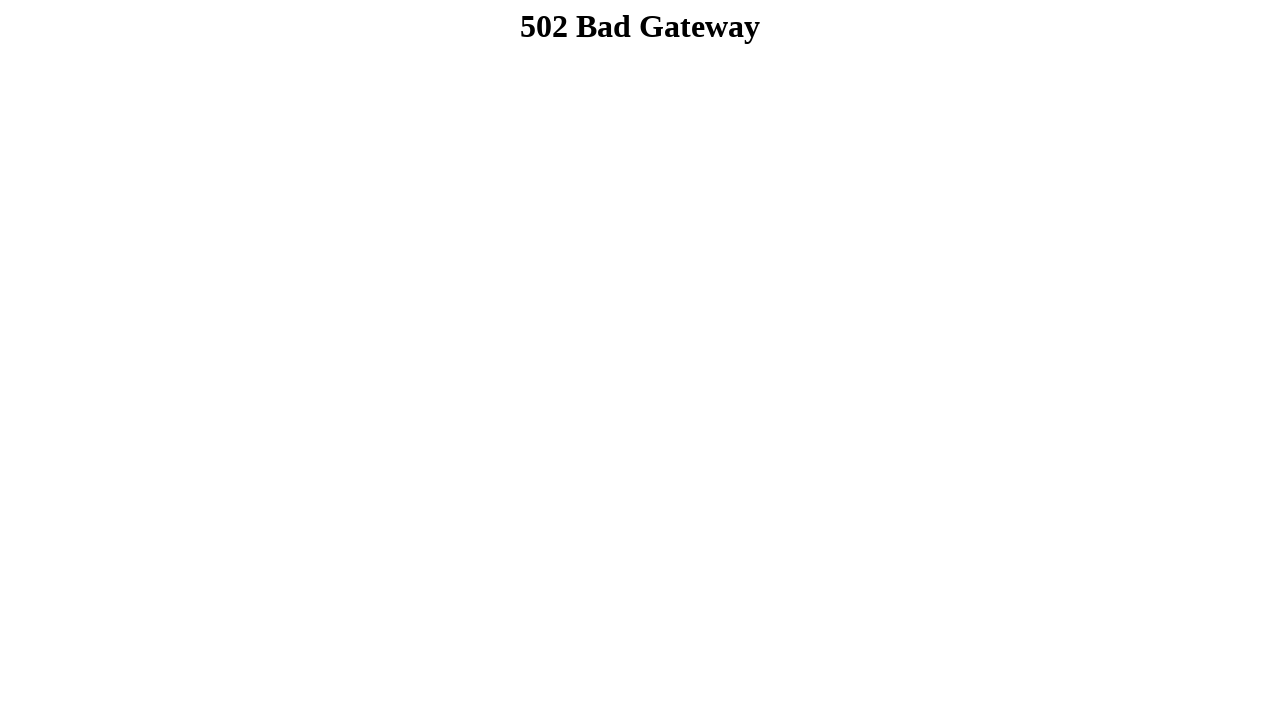

Successfully navigated to checkout page
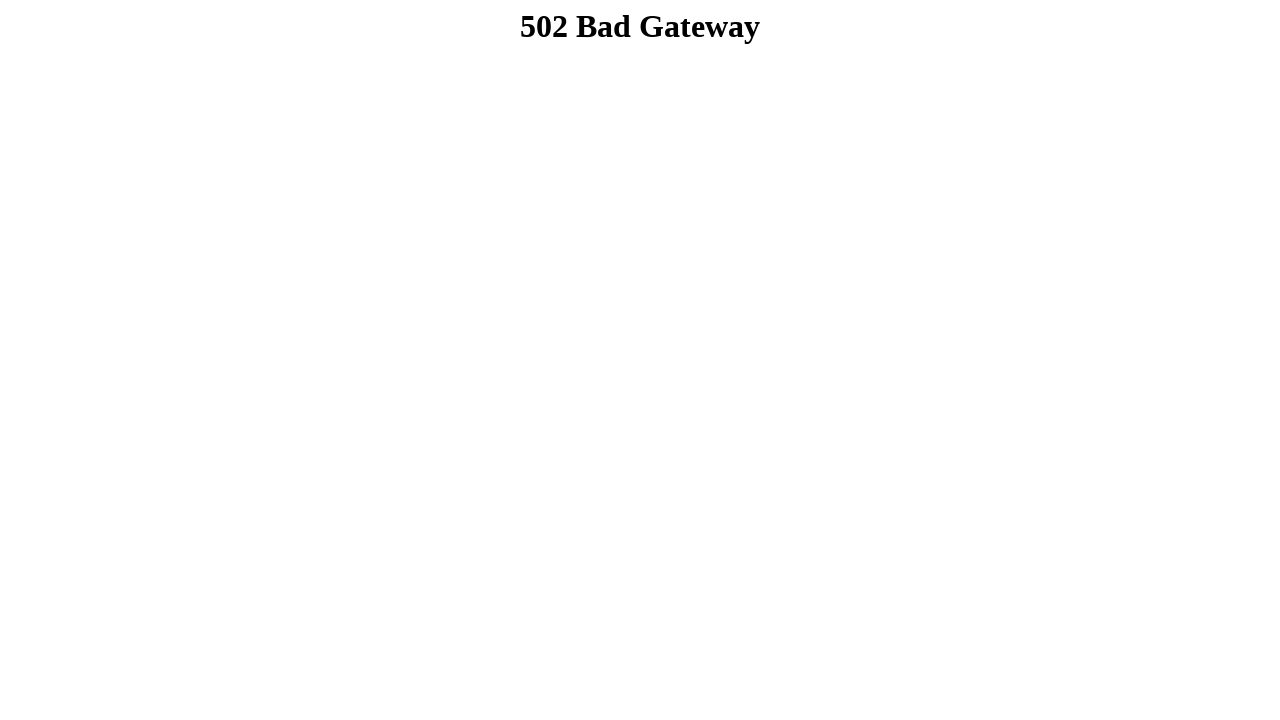

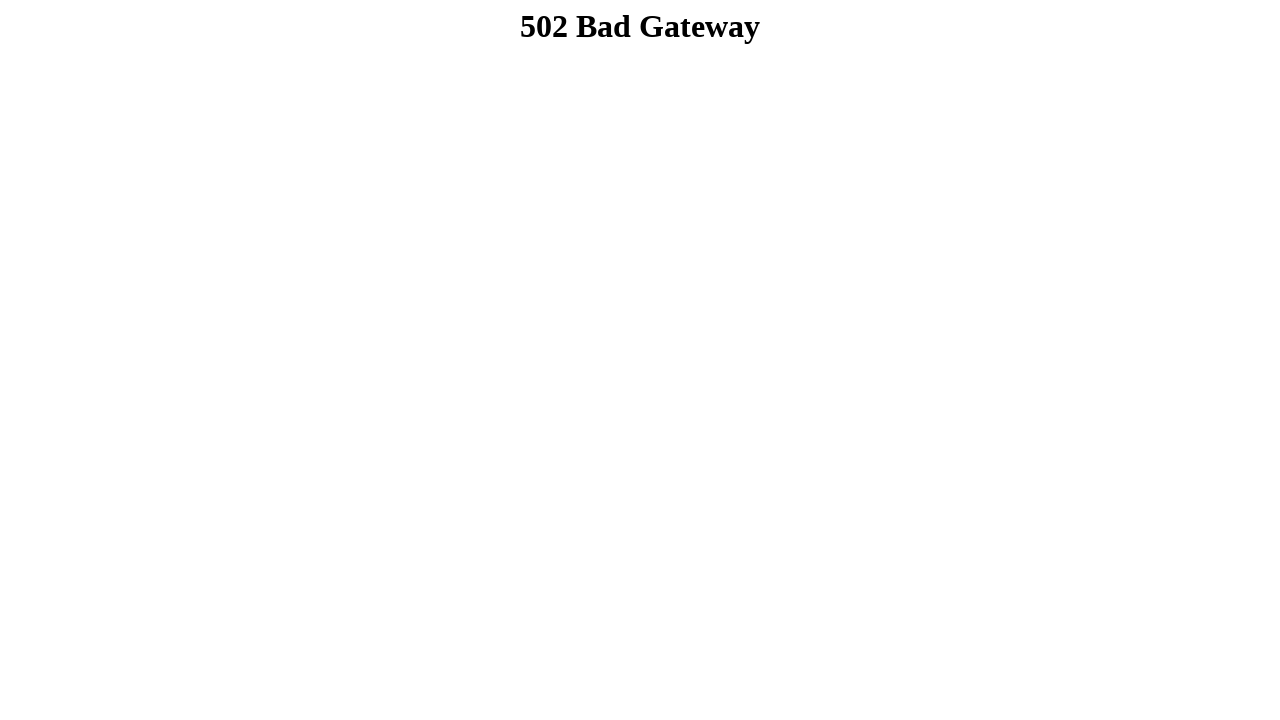